Tests drag-and-drop functionality by dragging an element from the draggable source to the second drop zone.

Starting URL: https://v1.training-support.net/selenium/drag-drop

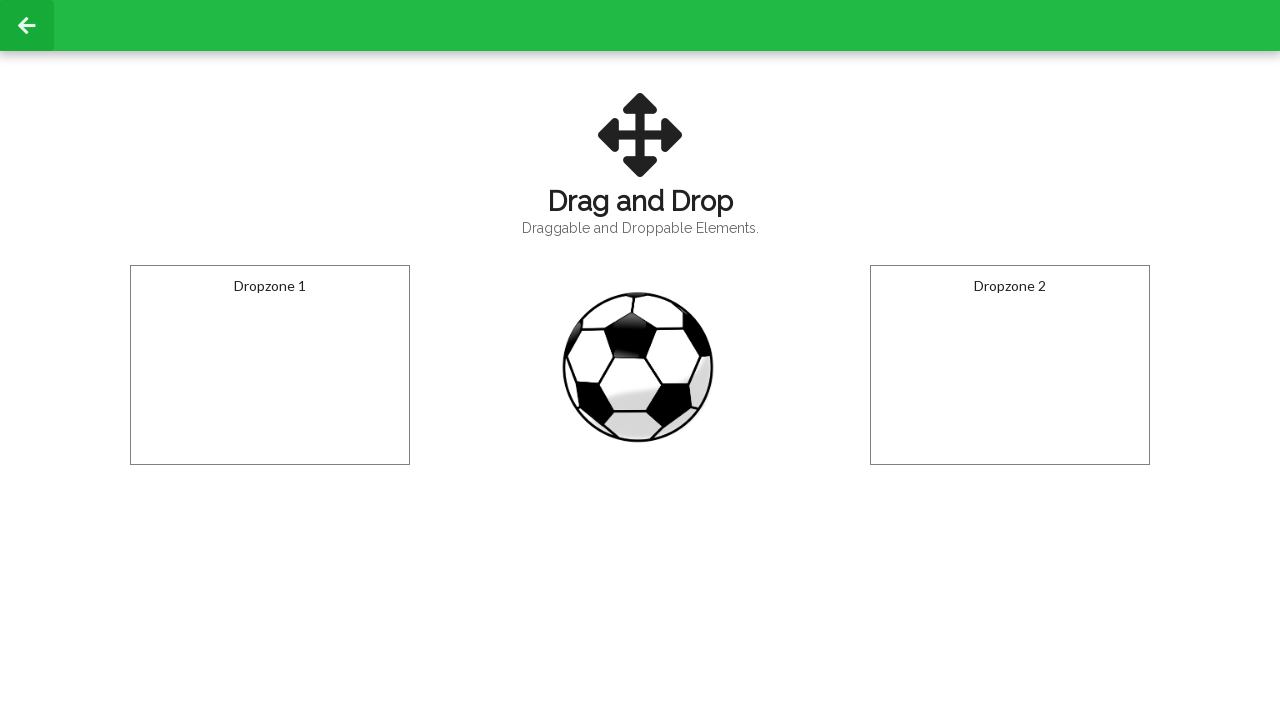

Located the draggable element
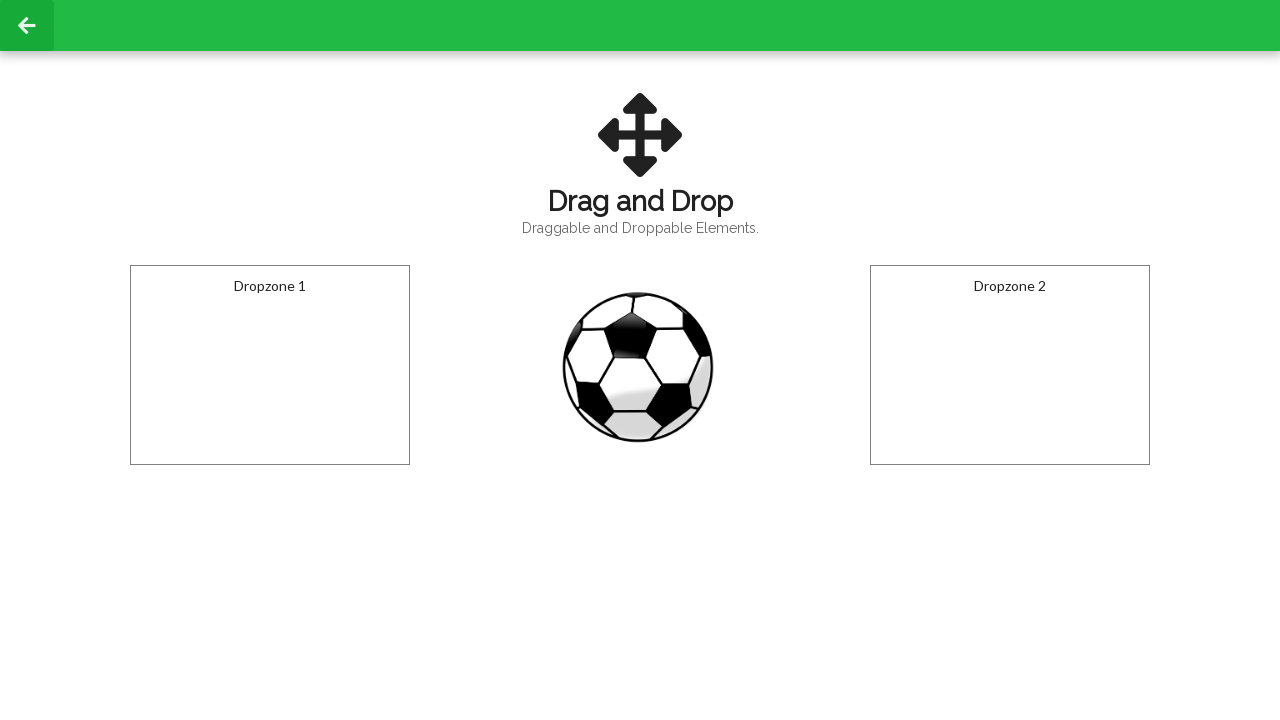

Located the second drop zone
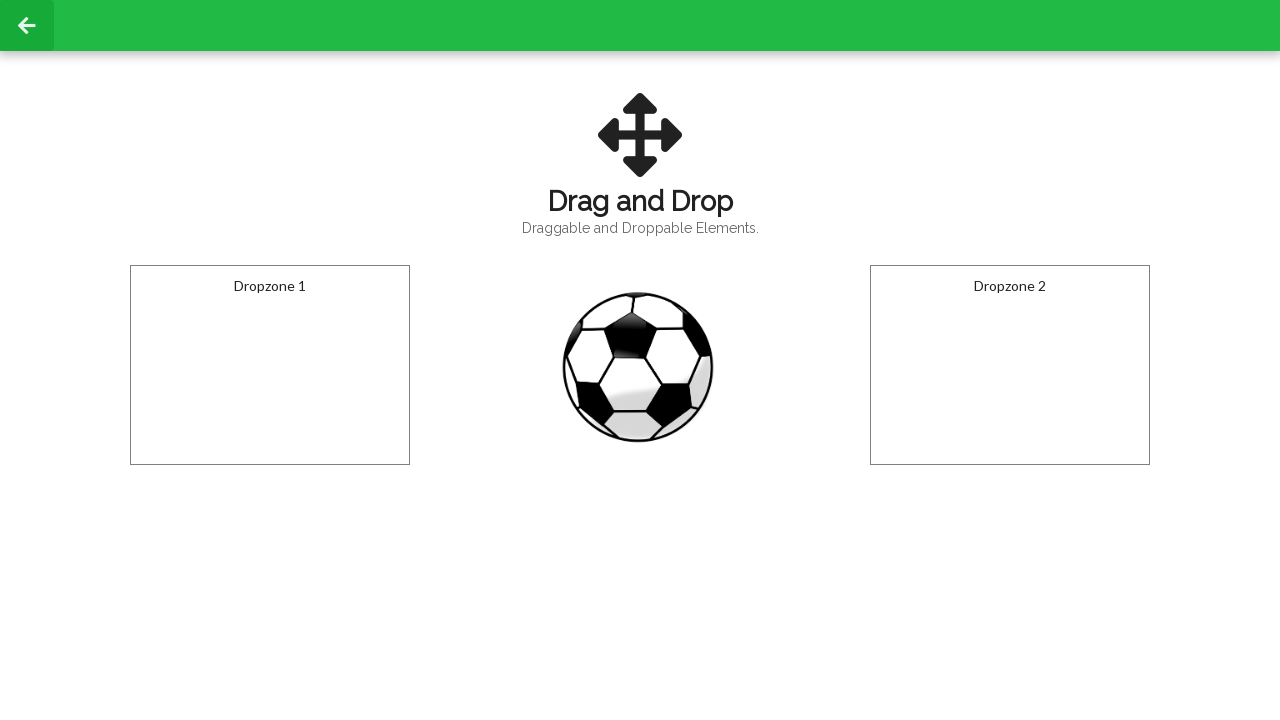

Dragged element from draggable source to second drop zone at (1010, 365)
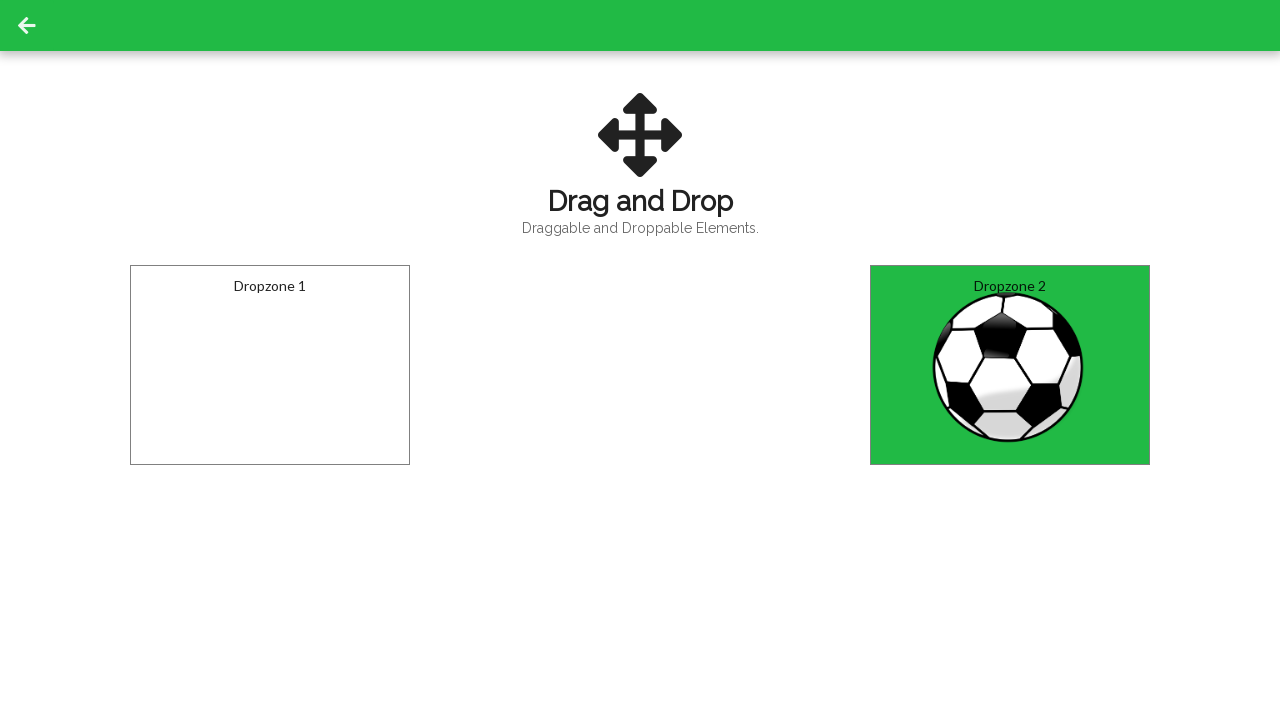

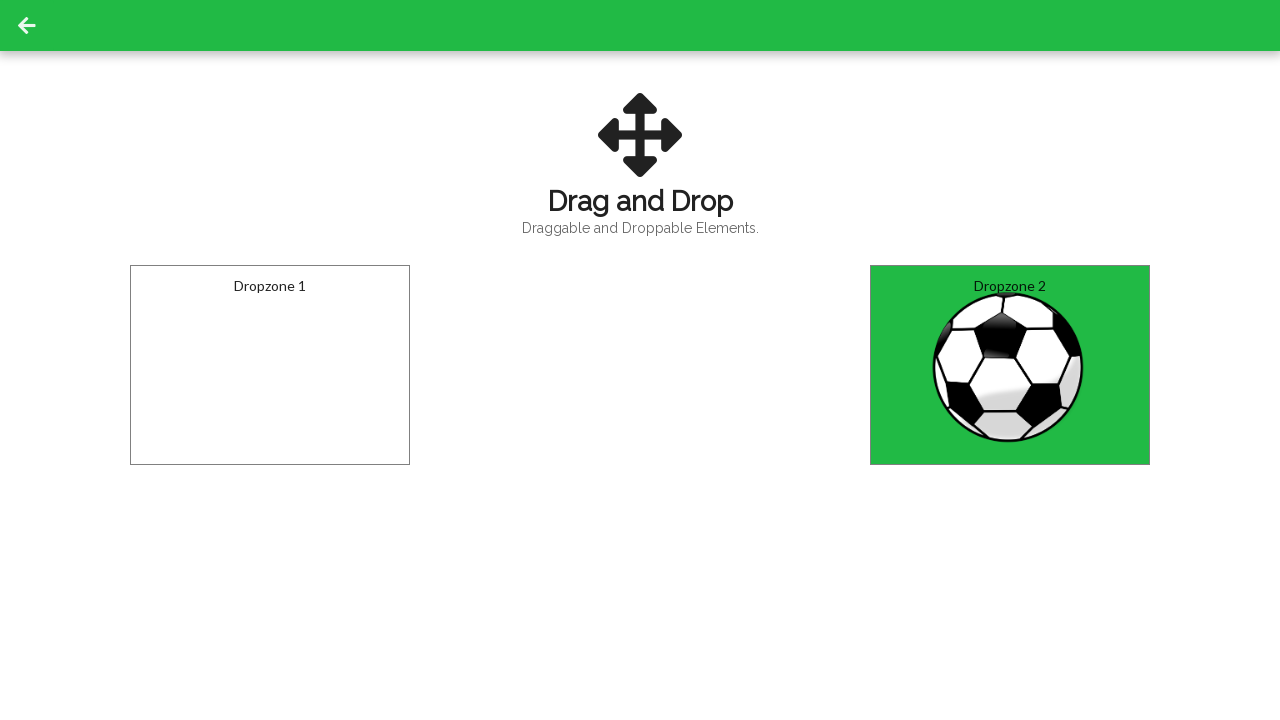